Tests dropdown menu navigation and alert handling on the Omayo blog site by clicking dropdown button, navigating to Facebook link, going back, and accepting an alert

Starting URL: https://omayo.blogspot.com/

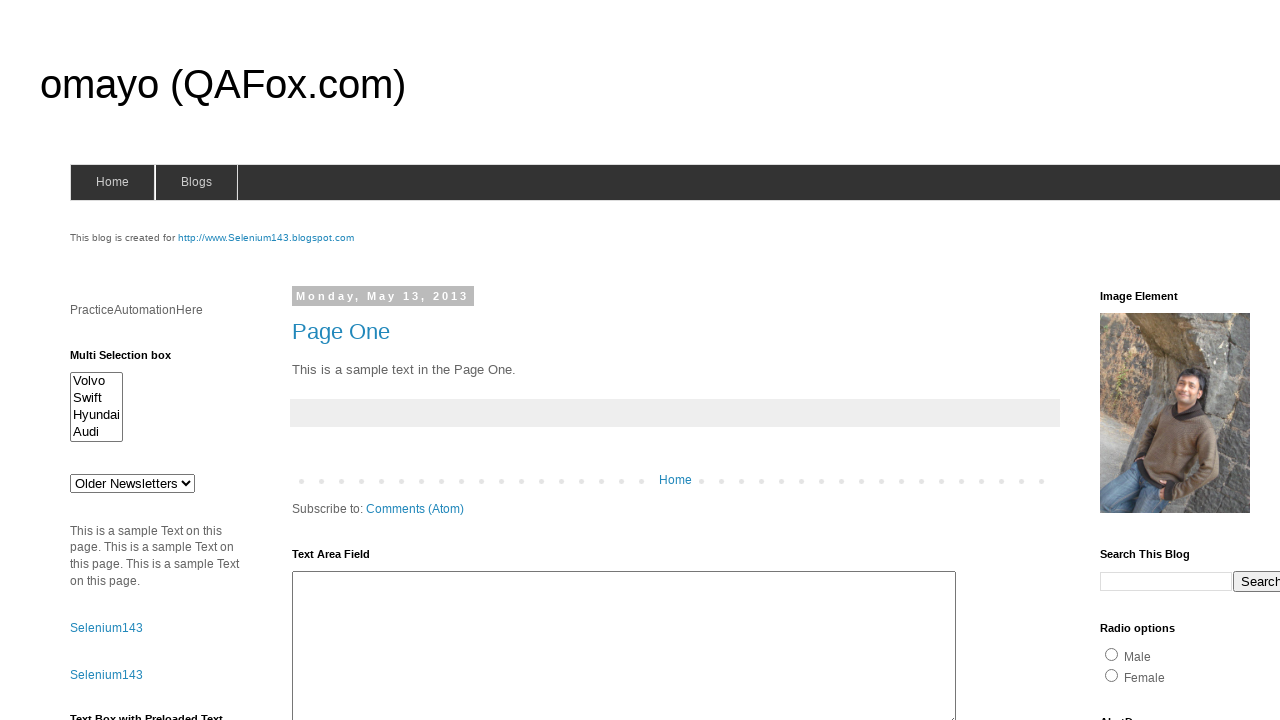

Clicked dropdown button to expand menu at (1227, 360) on .dropbtn
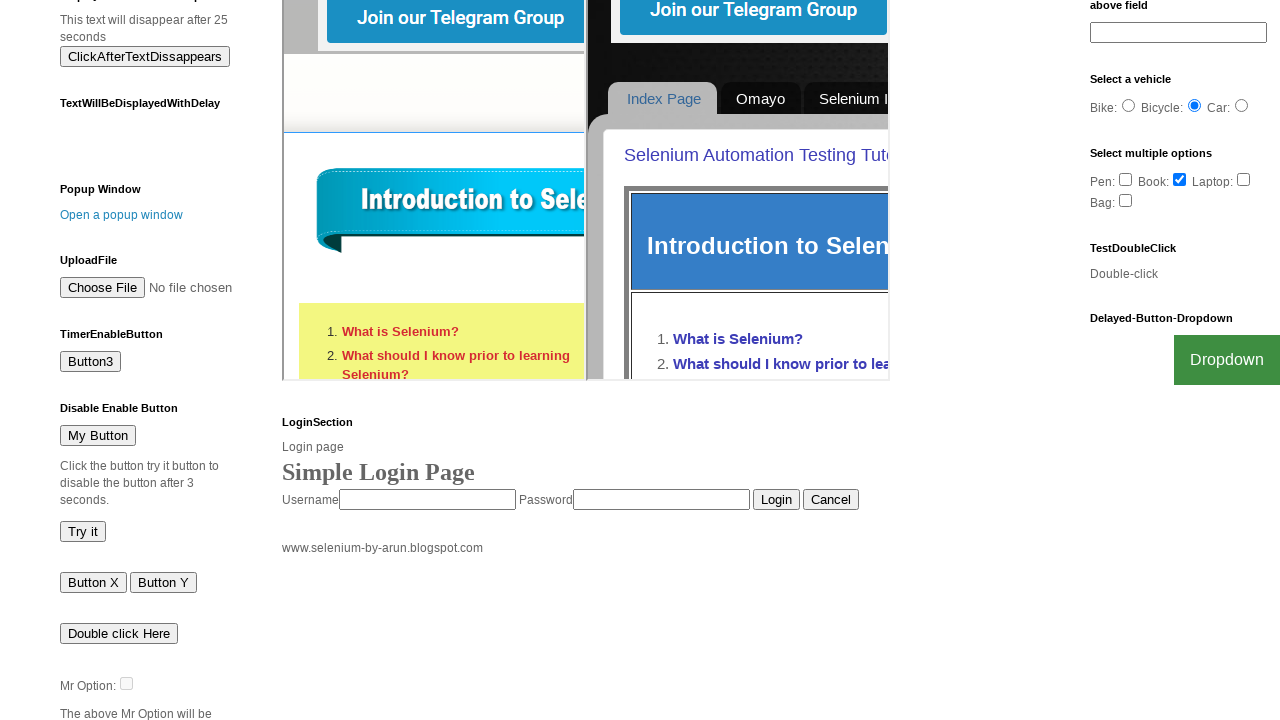

Clicked Facebook link in dropdown menu at (1200, 700) on a:text('Facebook')
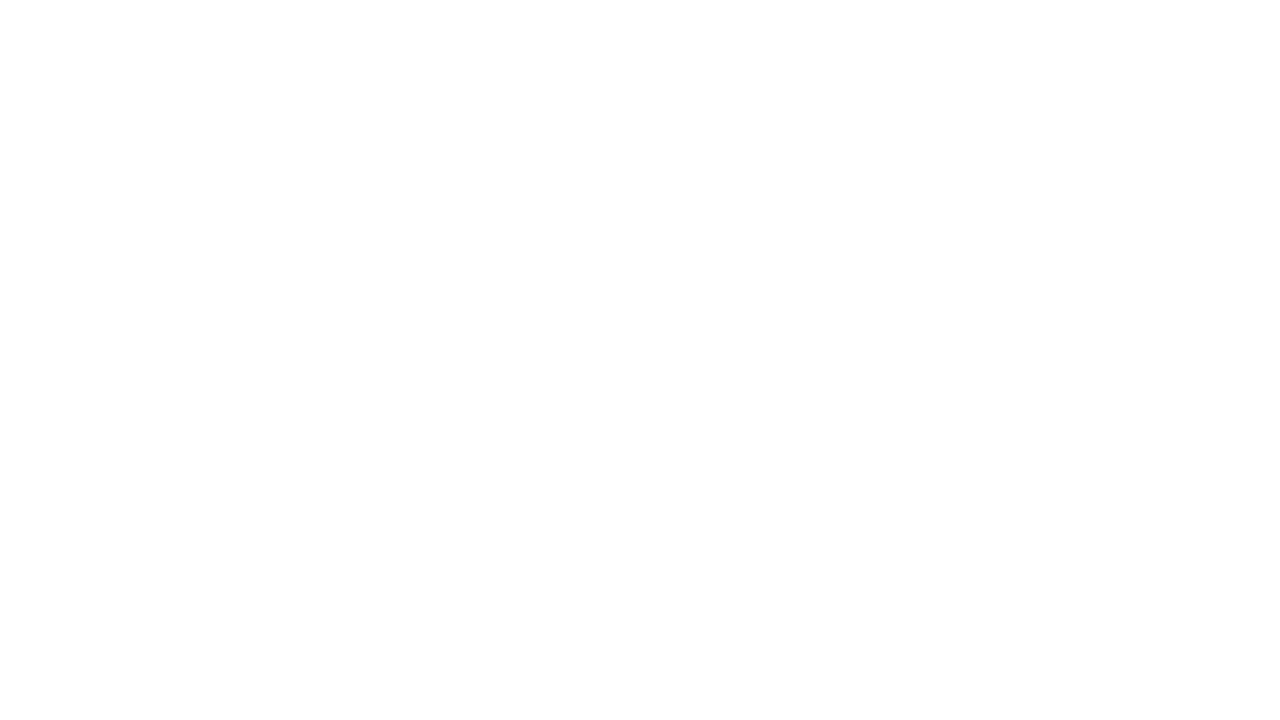

Navigated back to Omayo blog site
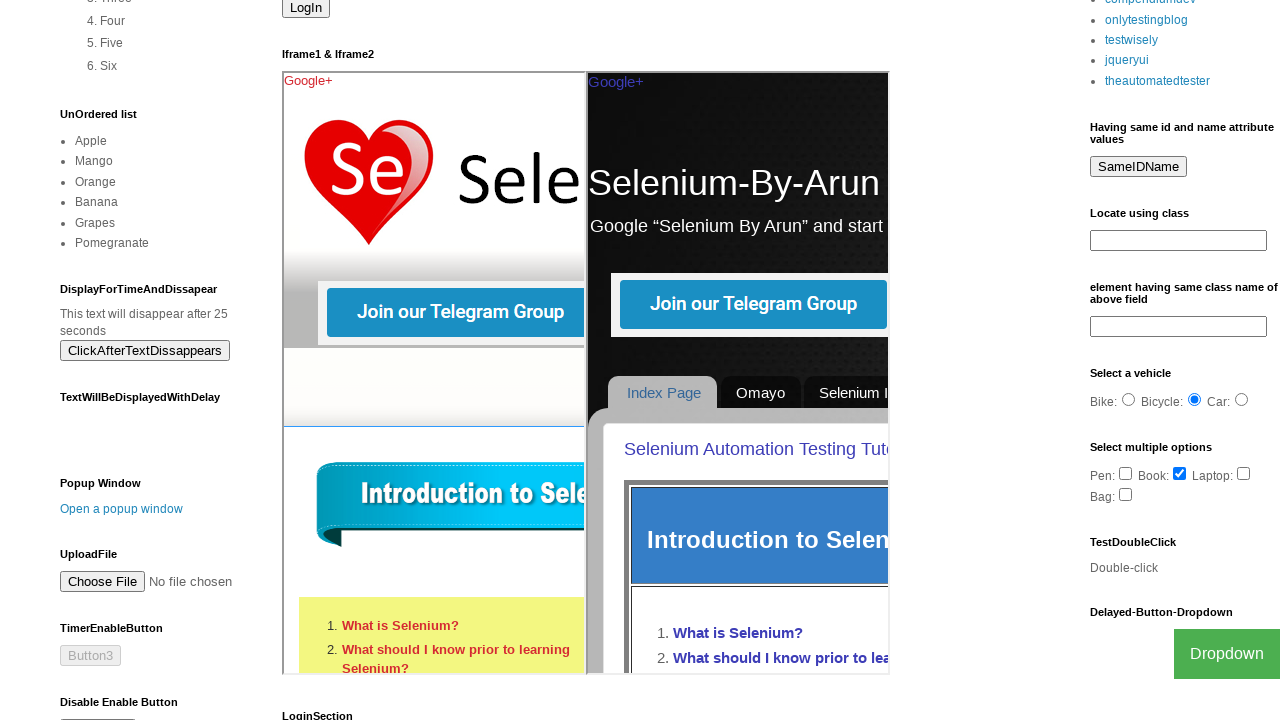

Clicked button to trigger alert dialog at (145, 350) on #alert2
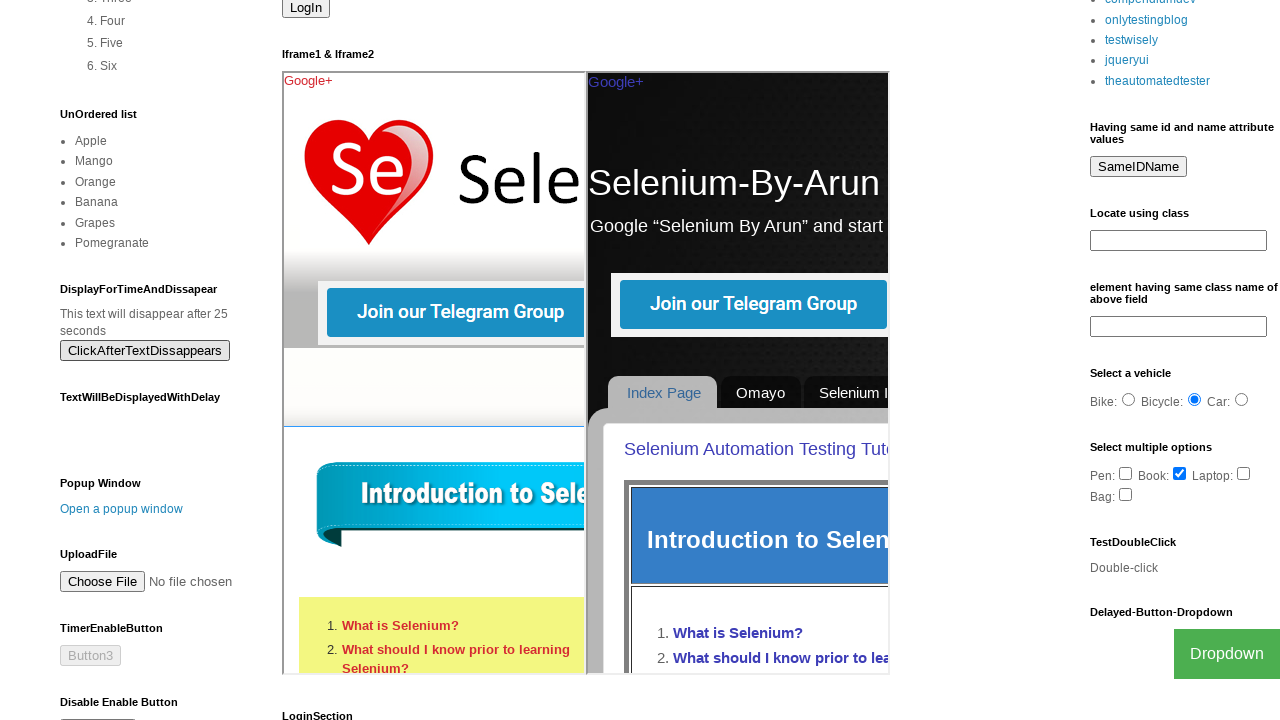

Accepted alert dialog
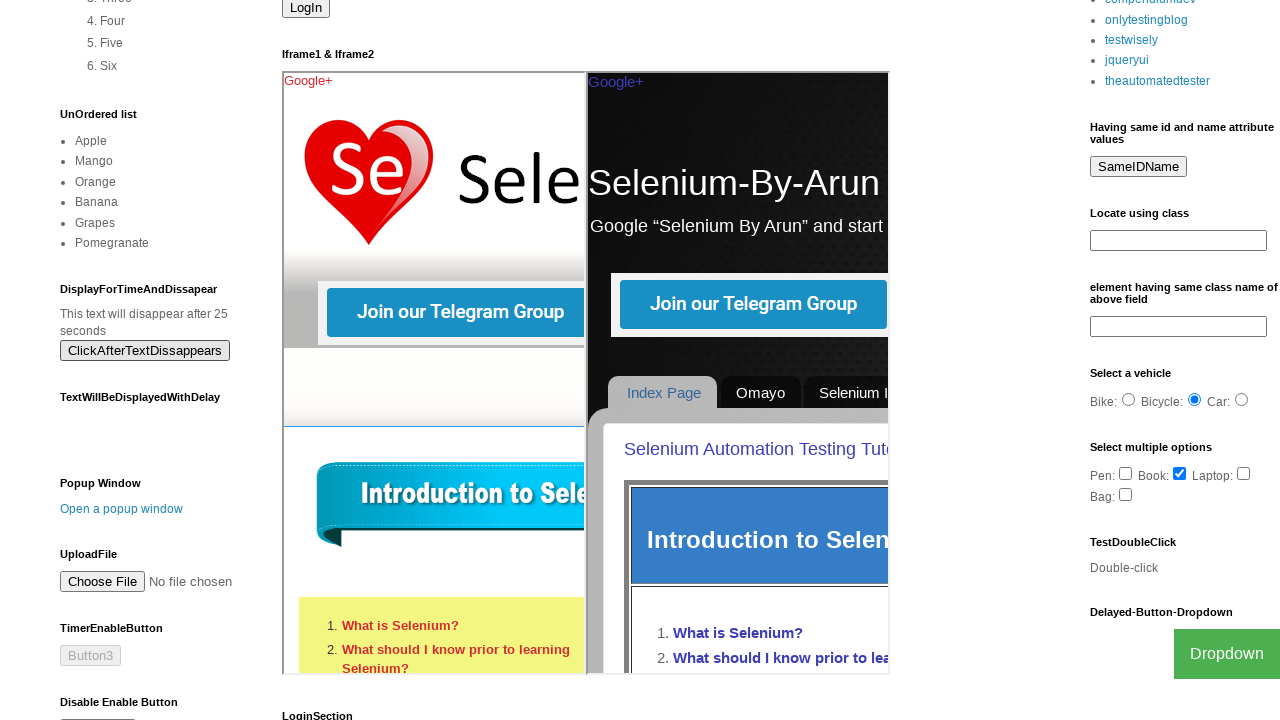

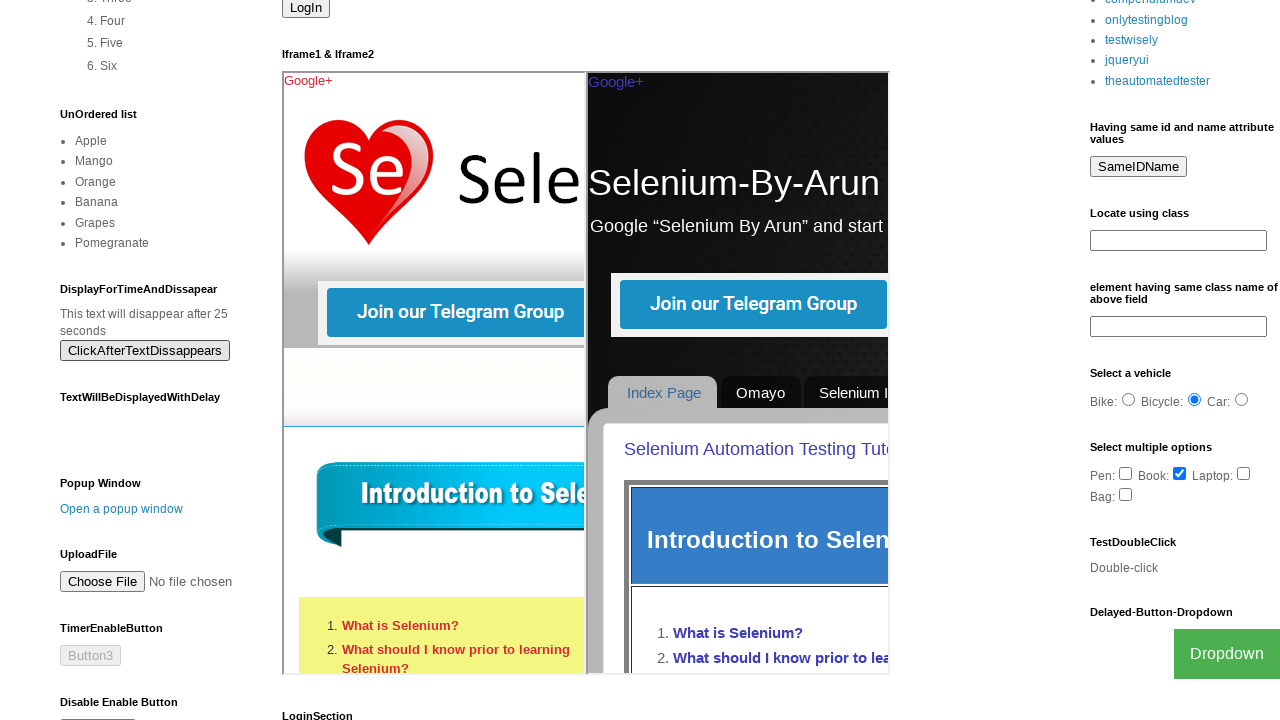